Navigates to the nopCommerce demo page and verifies the page loads by checking the title

Starting URL: https://www.nopcommerce.com/demo

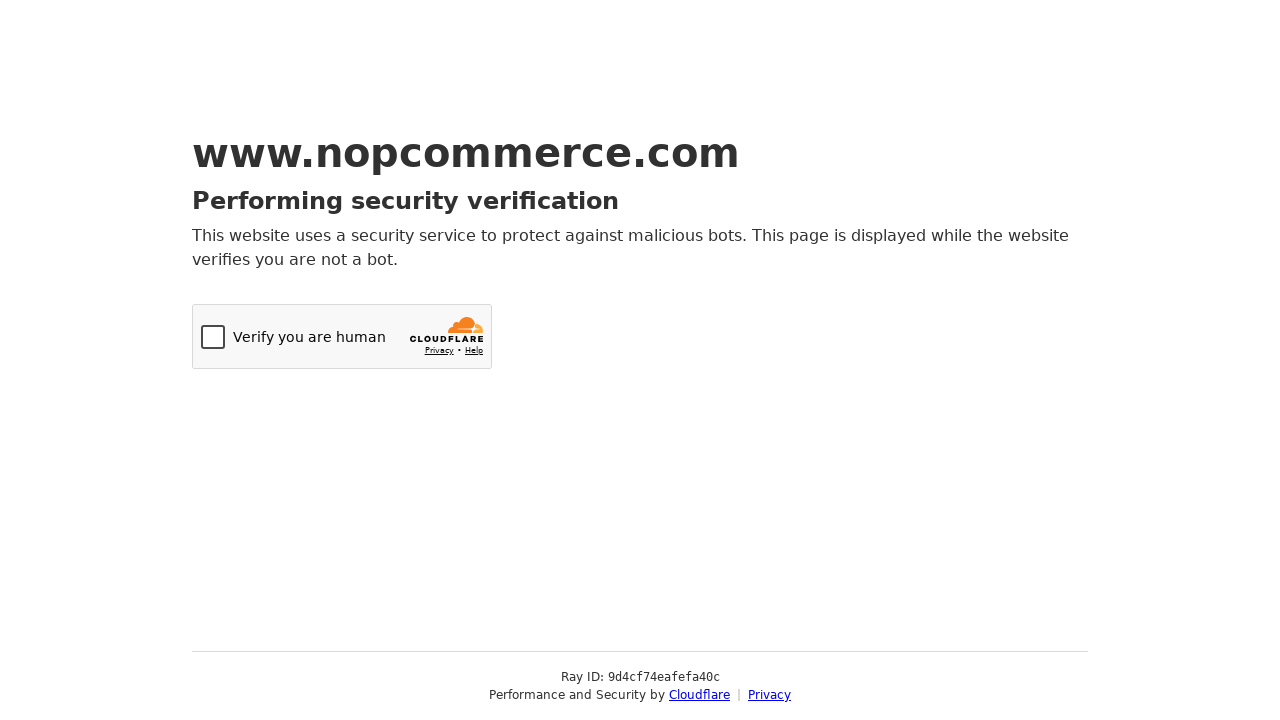

Navigated to nopCommerce demo page
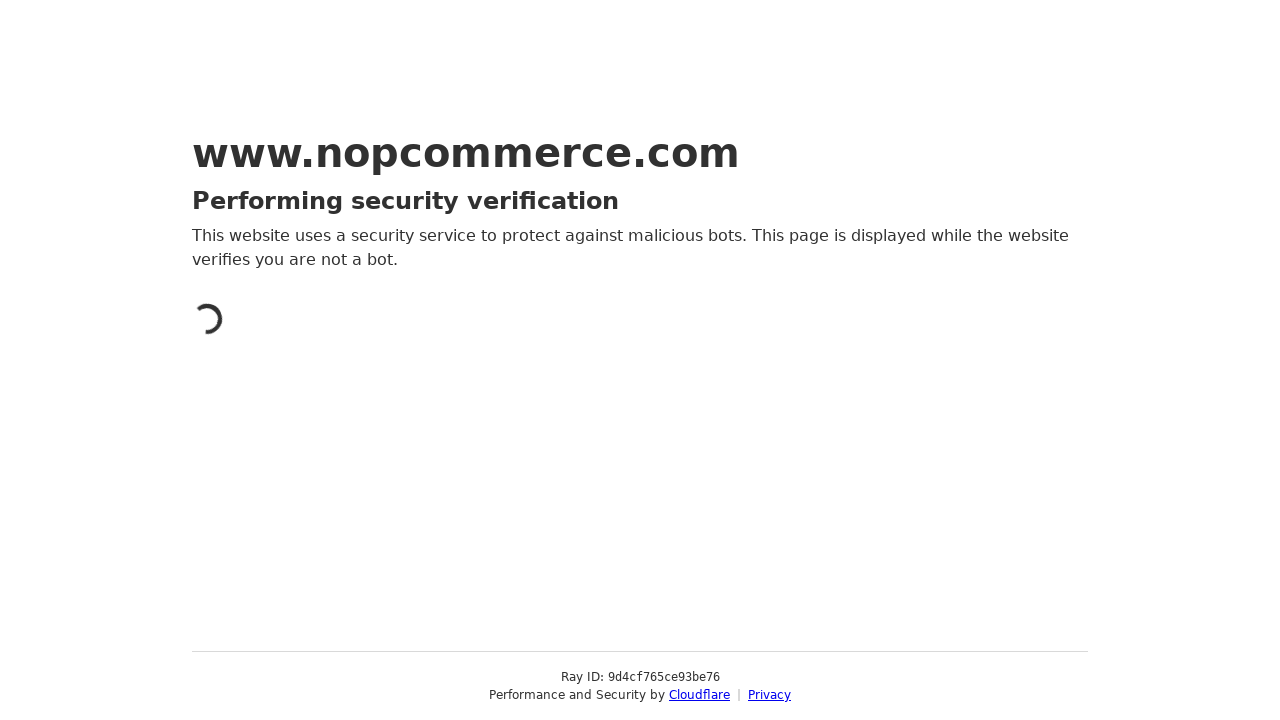

Page DOM content fully loaded
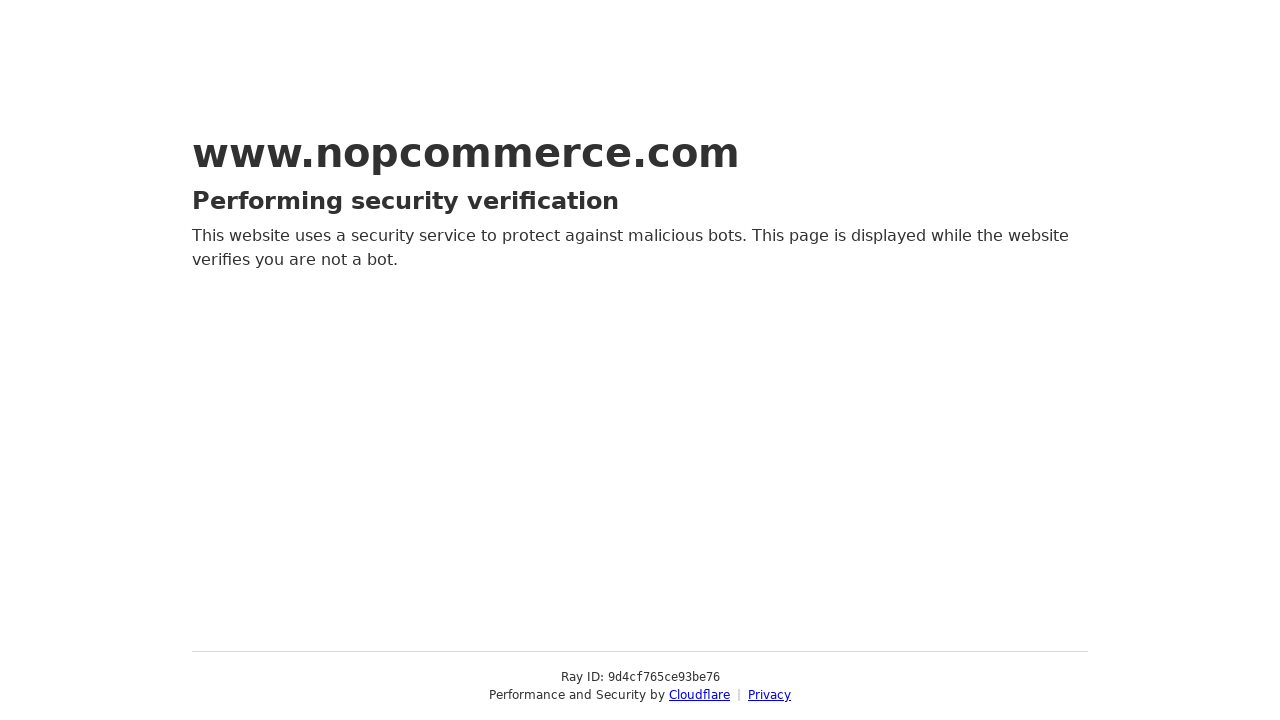

Retrieved page title: Just a moment...
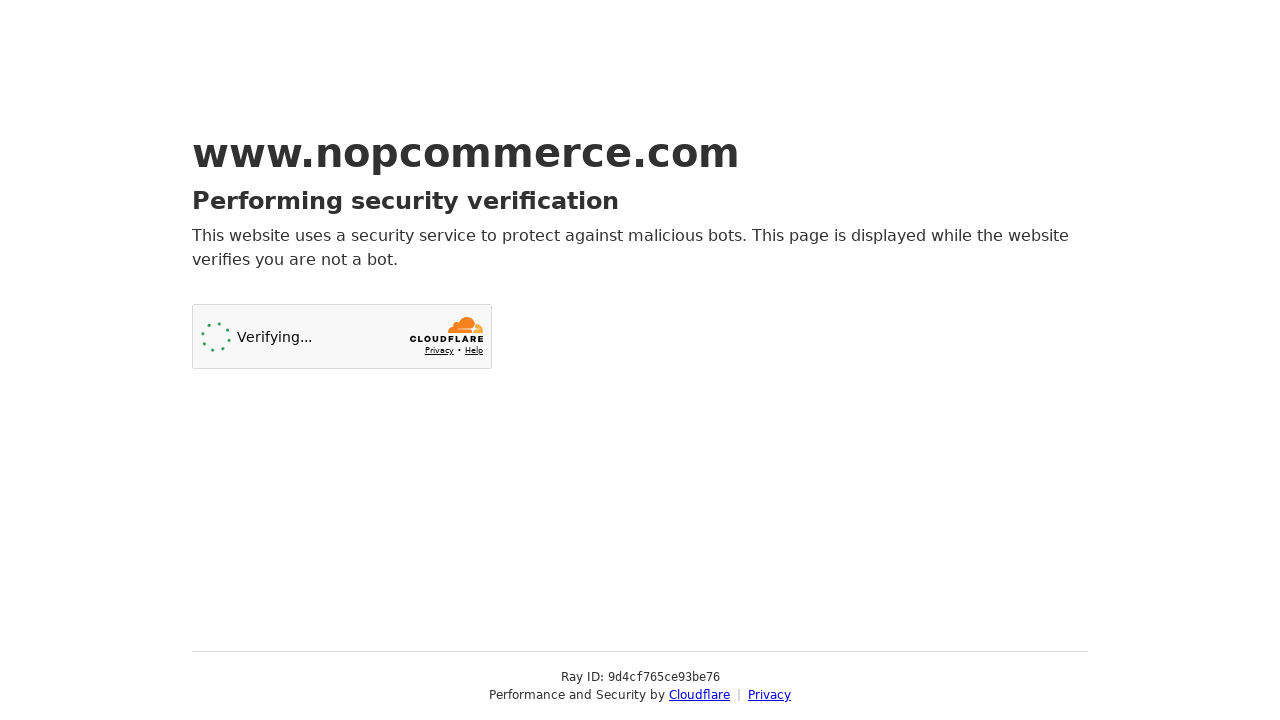

Verified page title is accessible: Just a moment...
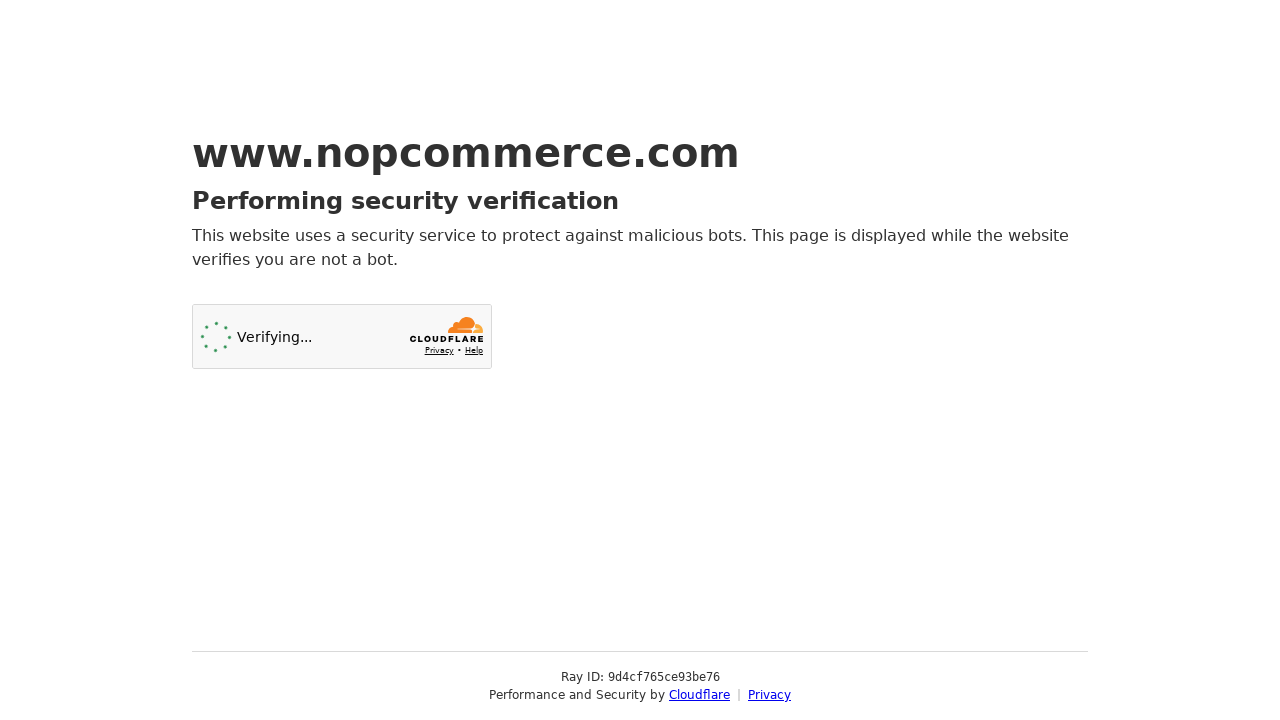

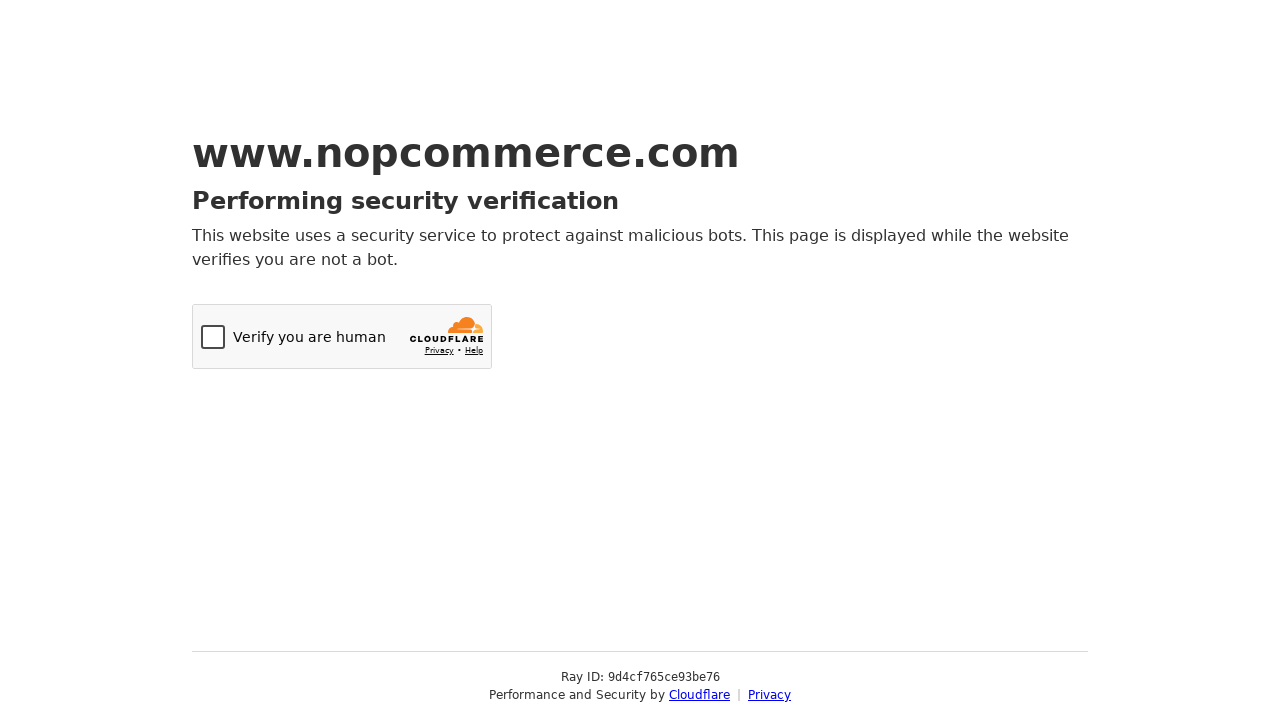